Tests adding a new todo item to the sample todo app by entering text and pressing Enter, then verifying the item appears in the list.

Starting URL: https://lambdatest.github.io/sample-todo-app/

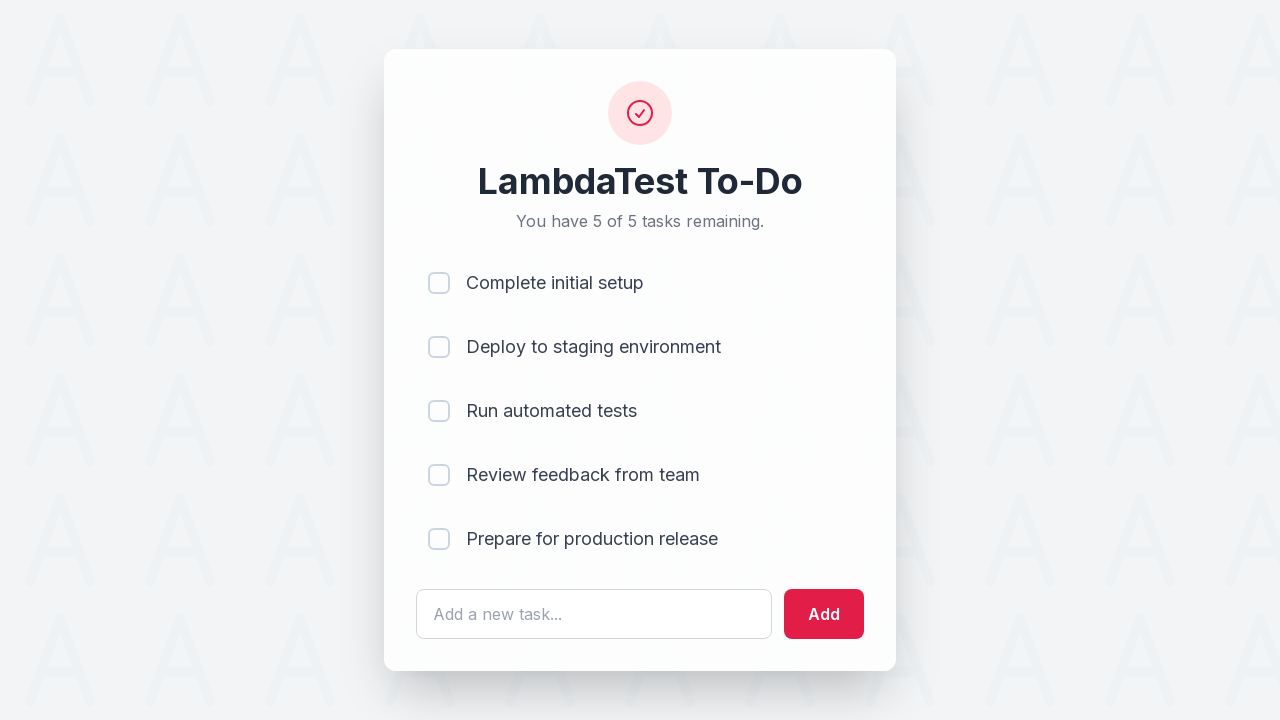

Filled todo input field with 'Selenium Test' on #sampletodotext
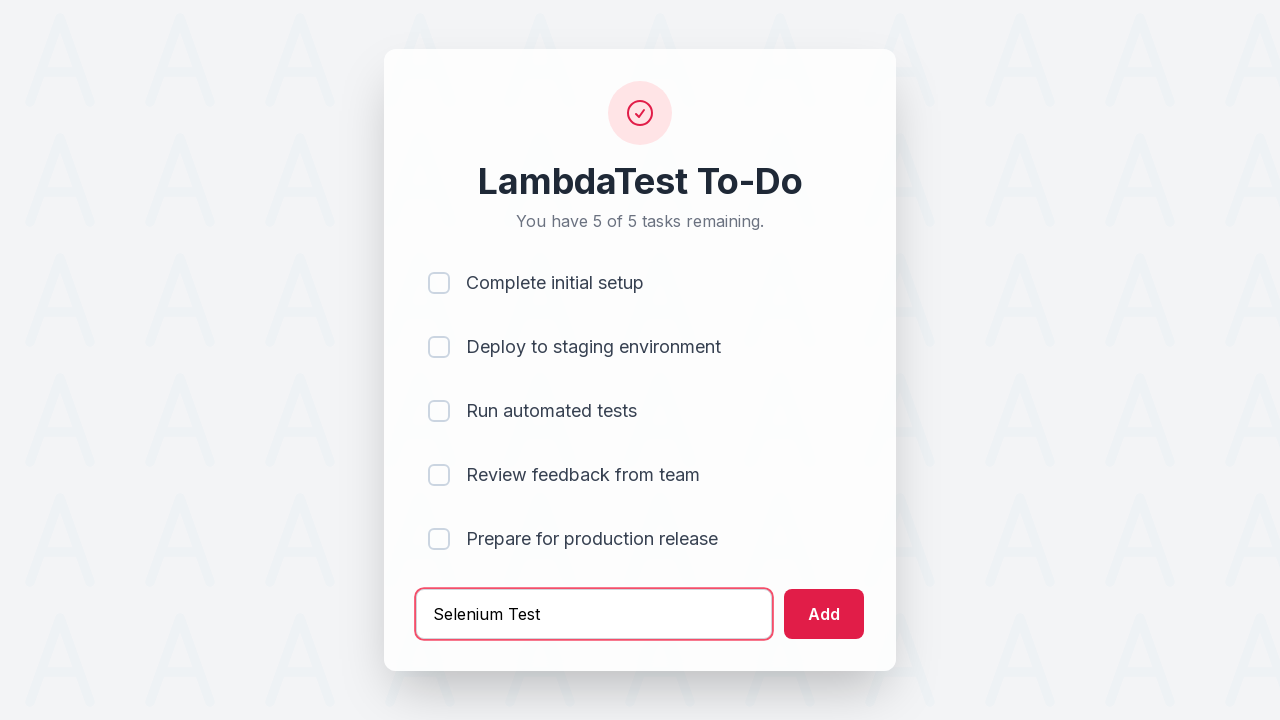

Pressed Enter to add the todo item on #sampletodotext
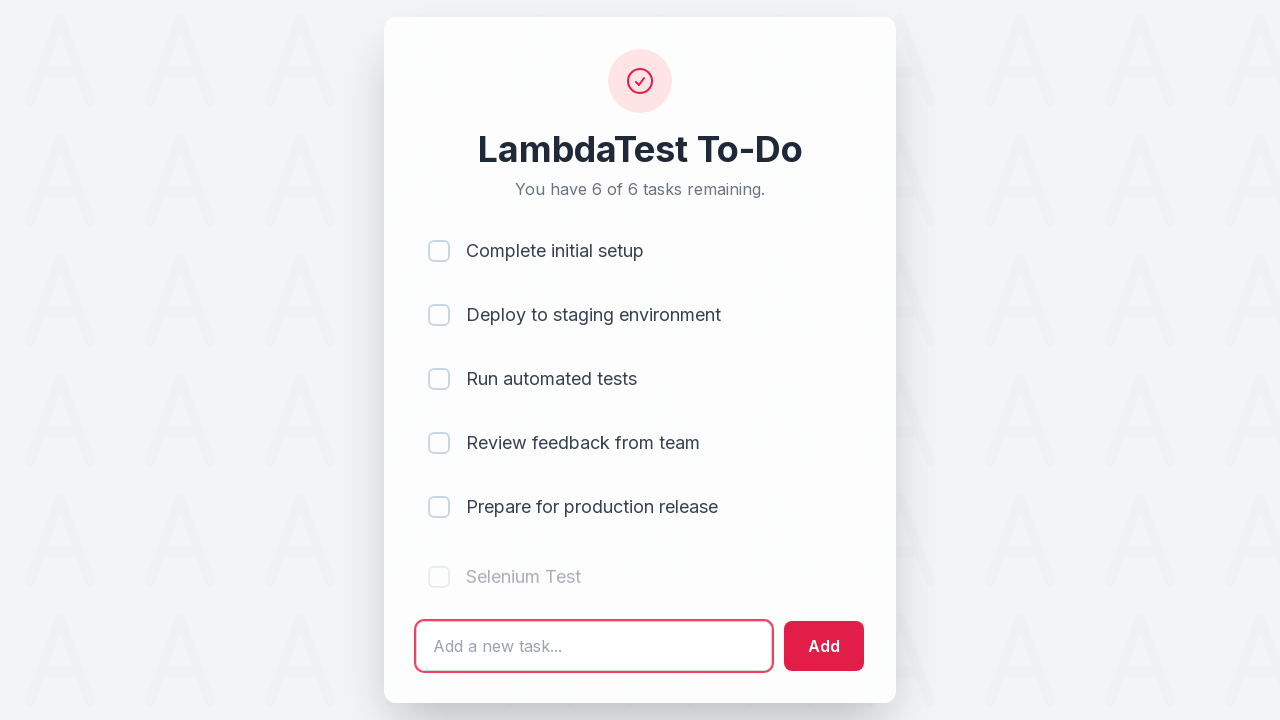

New todo item appeared in the list
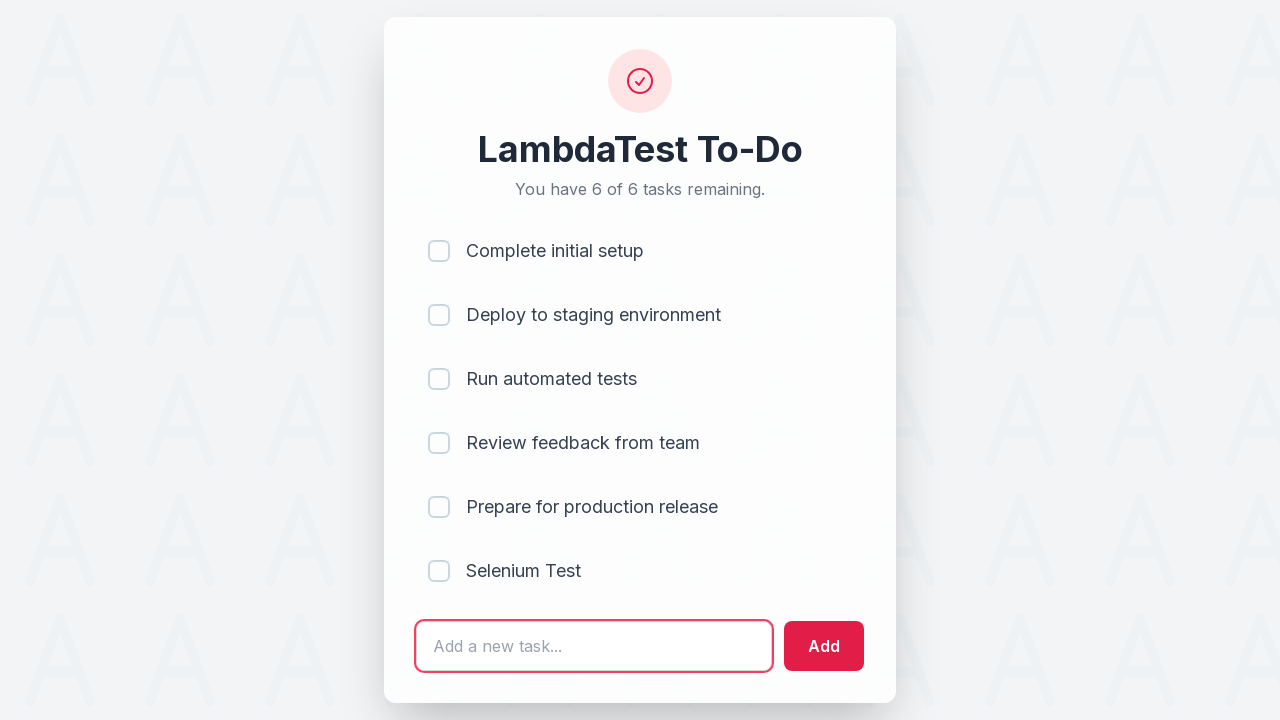

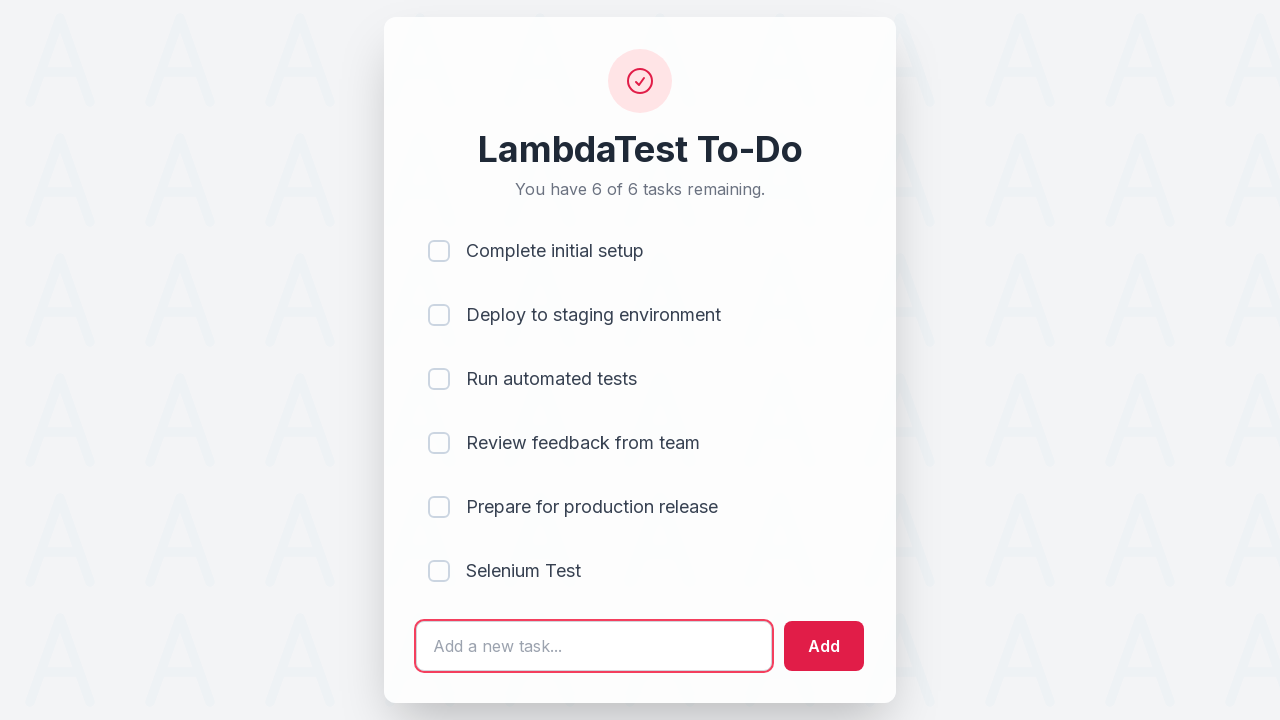